Tests button click functionality on UltimateQA demo page by clicking a button and verifying success message

Starting URL: https://www.ultimateqa.com/simple-html-elements-for-automation/

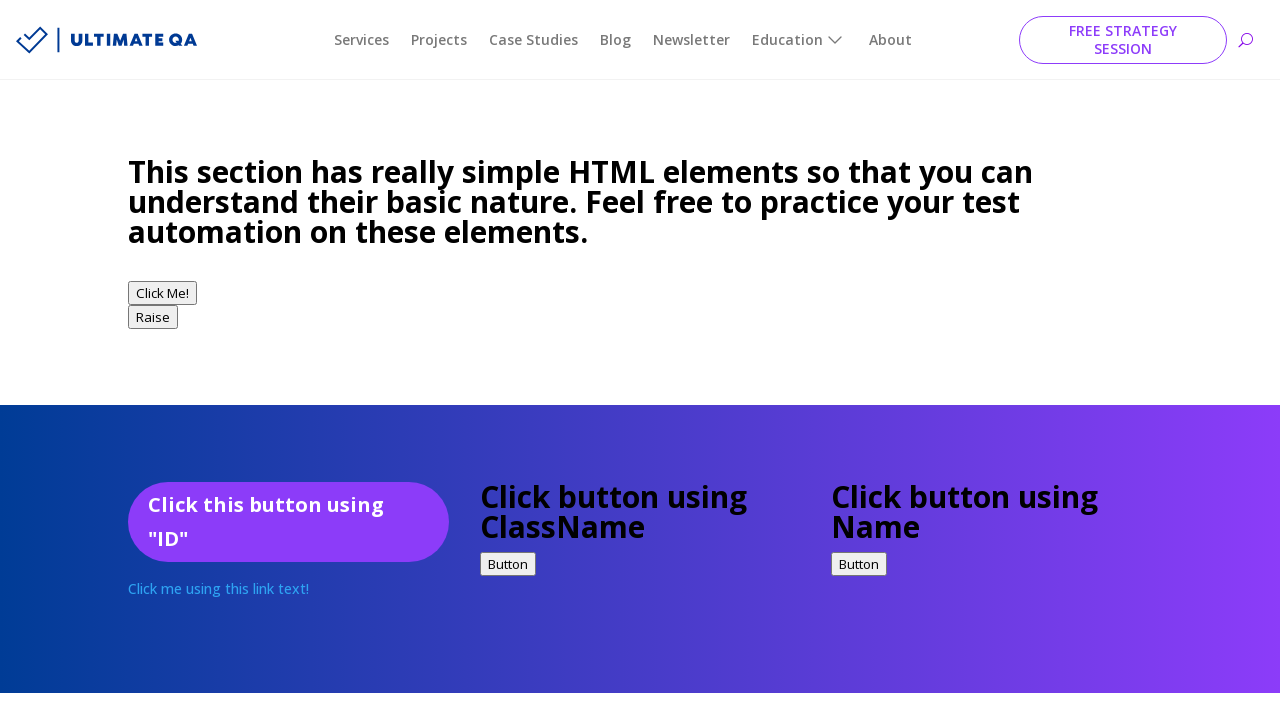

Clicked the promo button on UltimateQA demo page at (288, 361) on a.et_pb_promo_button.et_pb_button
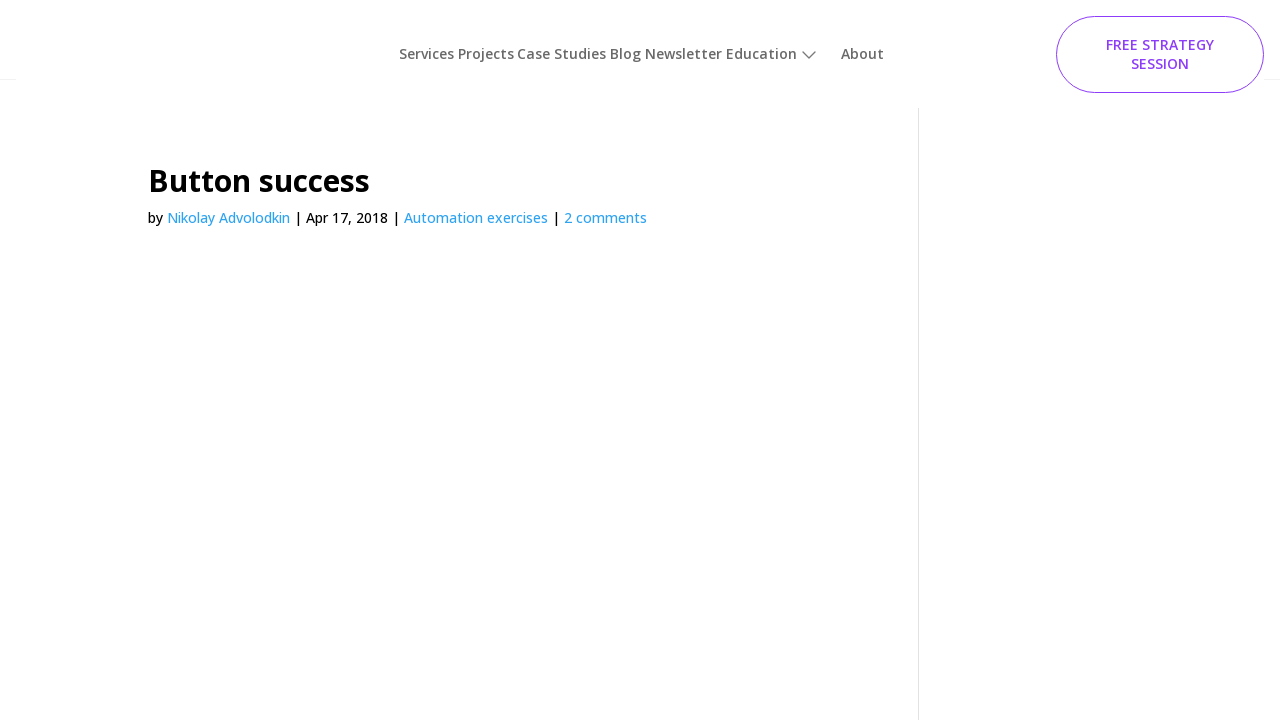

Waited for success message to appear
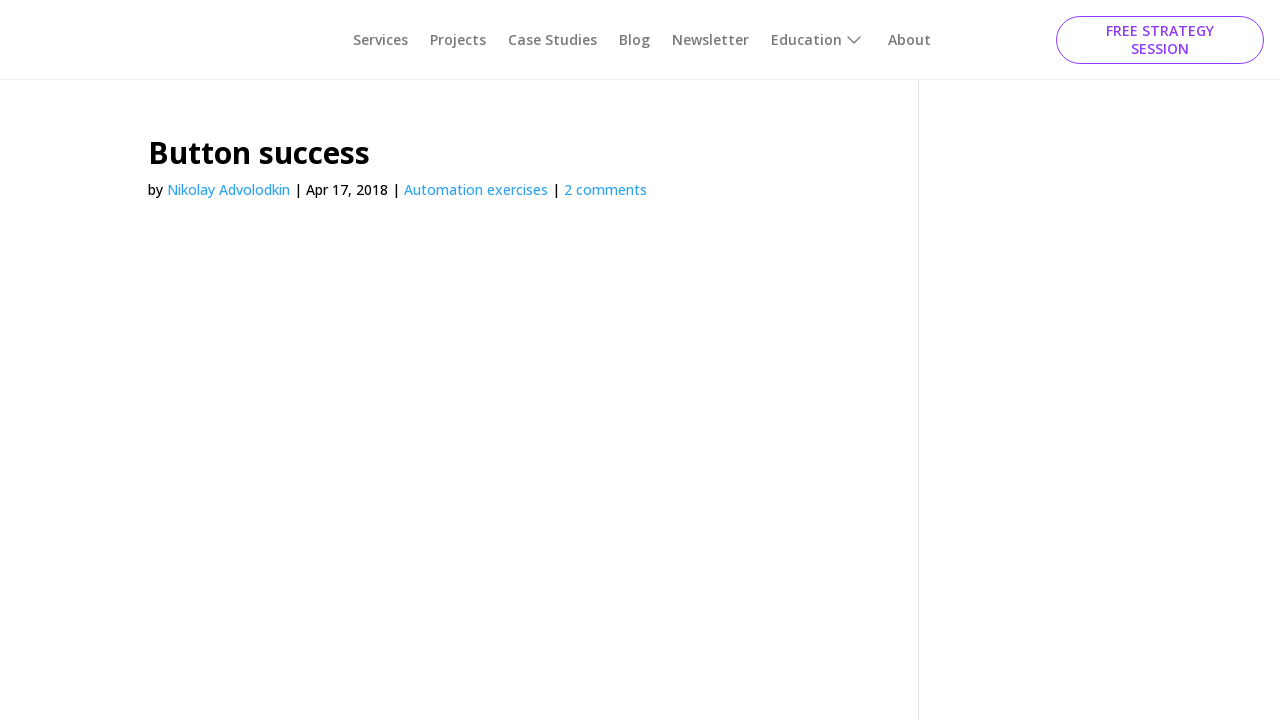

Verified success message 'Button success' is displayed
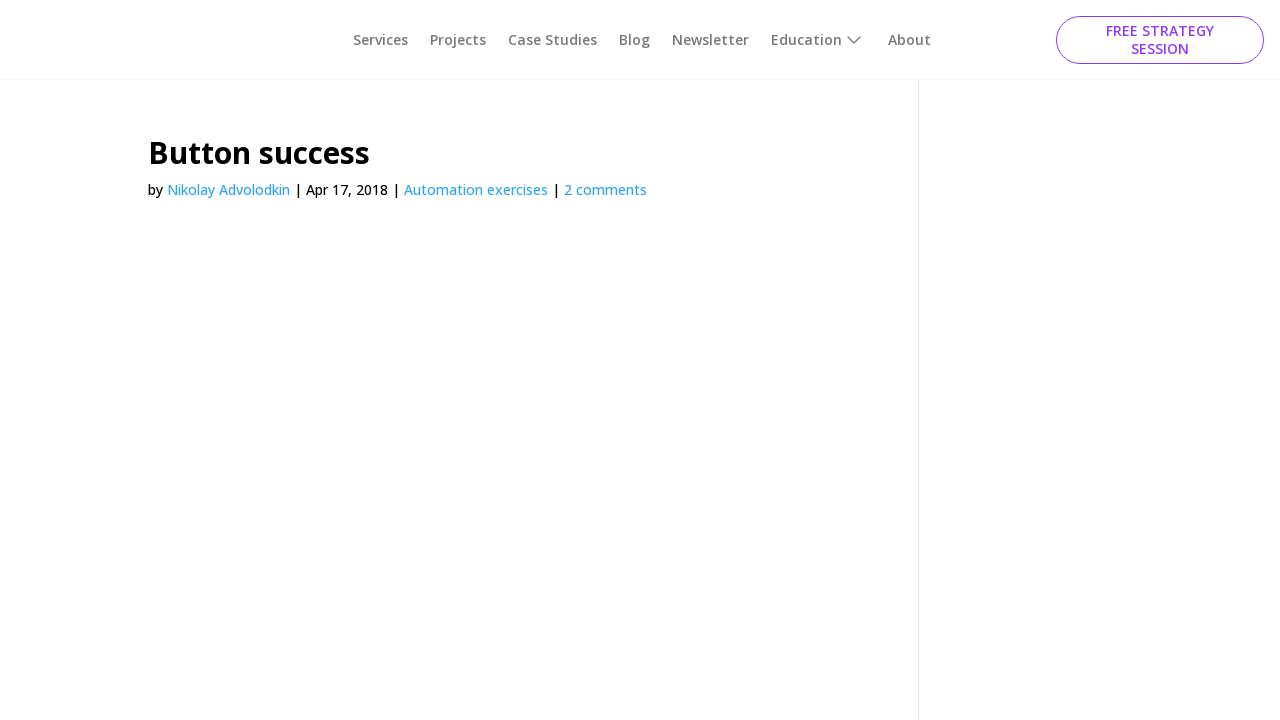

Navigated back to the original page
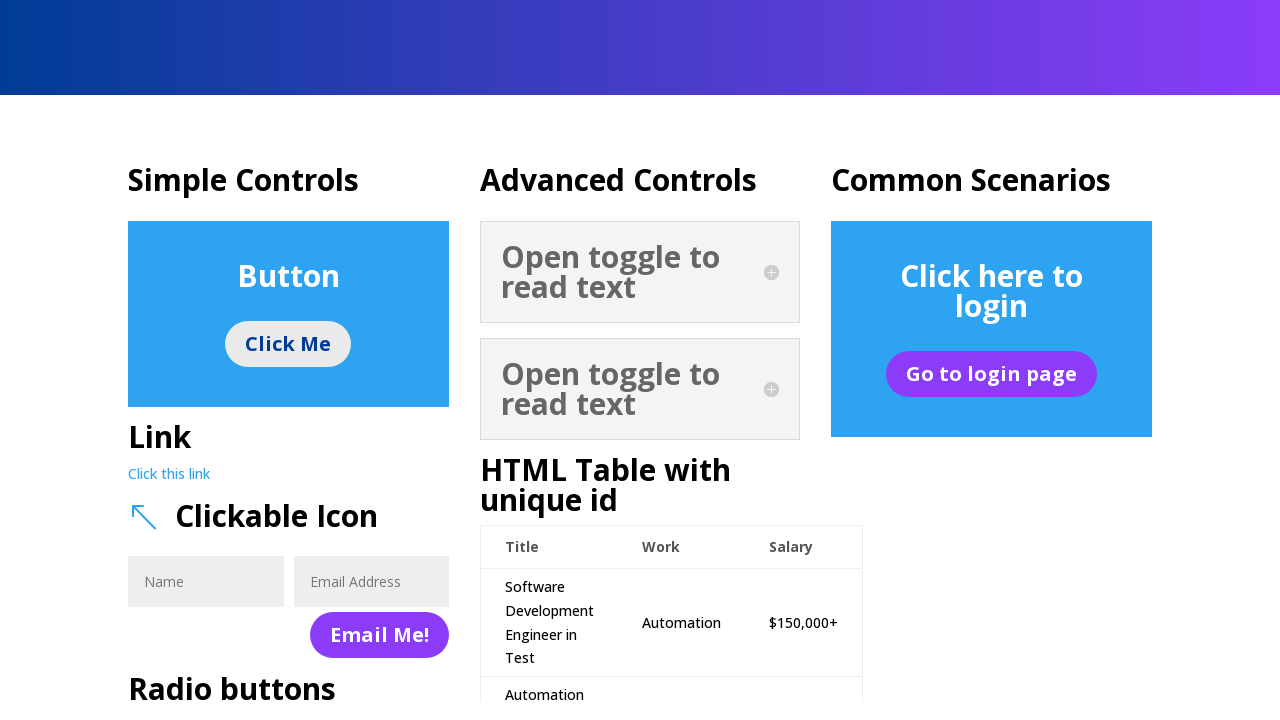

Scrolled down the page by 900 pixels
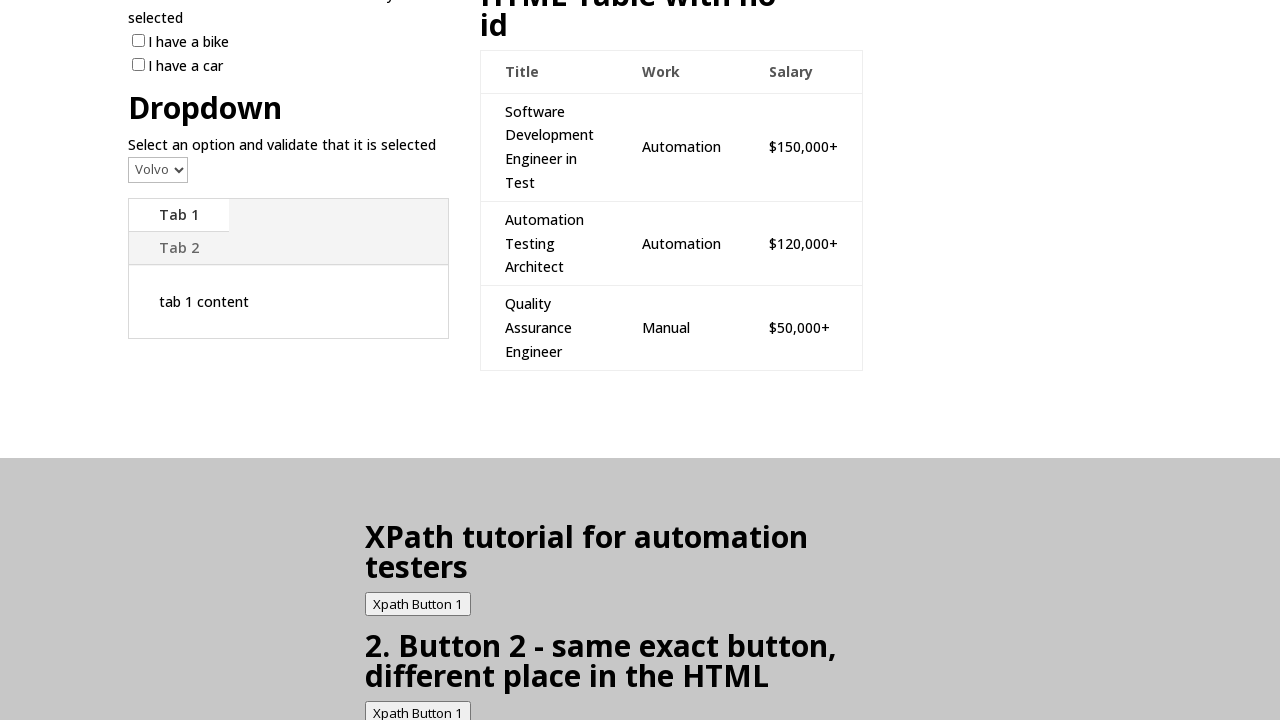

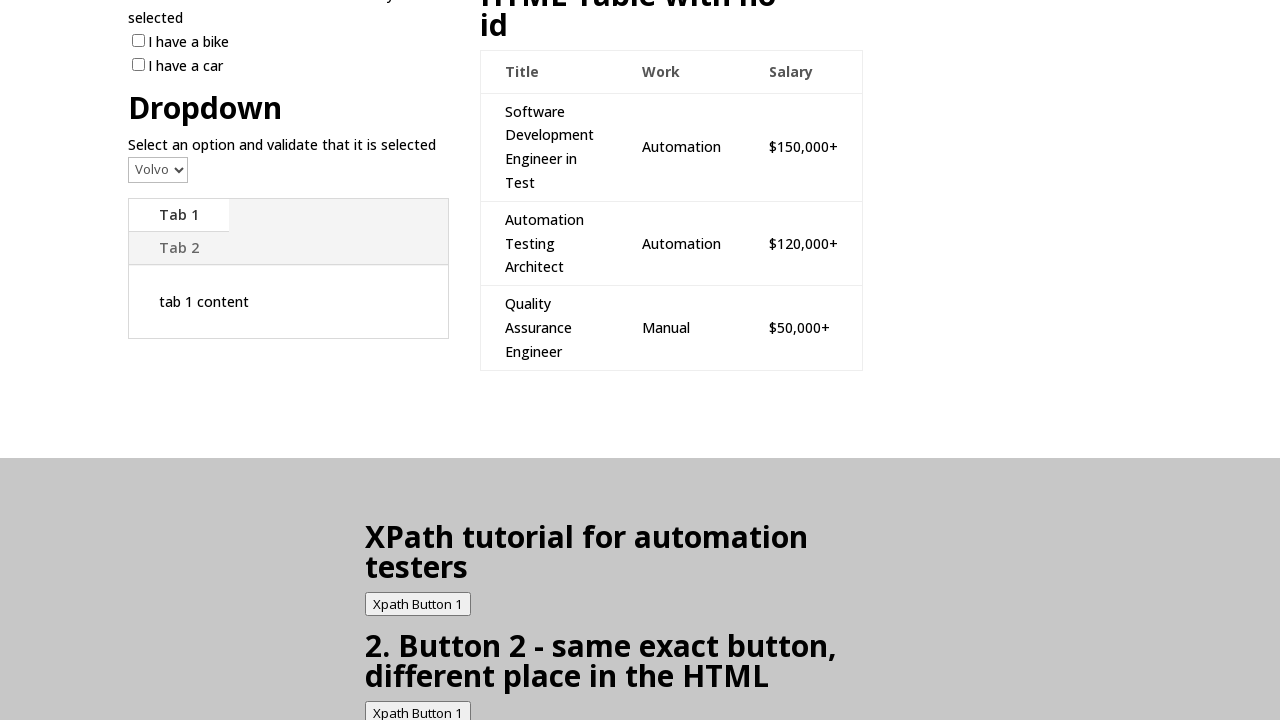